Tests radio button functionality on demoqa.com by clicking Yes and Impressive radio buttons and verifying their selection states, and confirming the No radio button is disabled

Starting URL: https://demoqa.com/

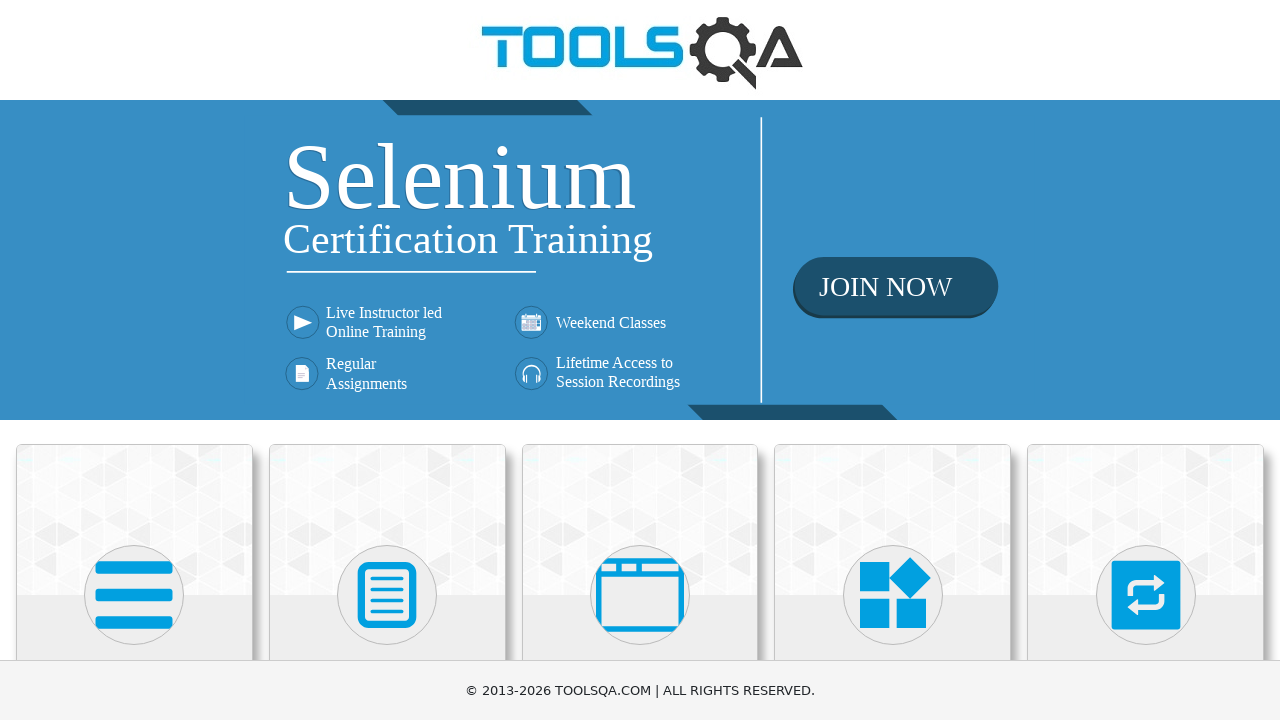

Clicked Elements category card at (134, 520) on .category-cards .card:first-child
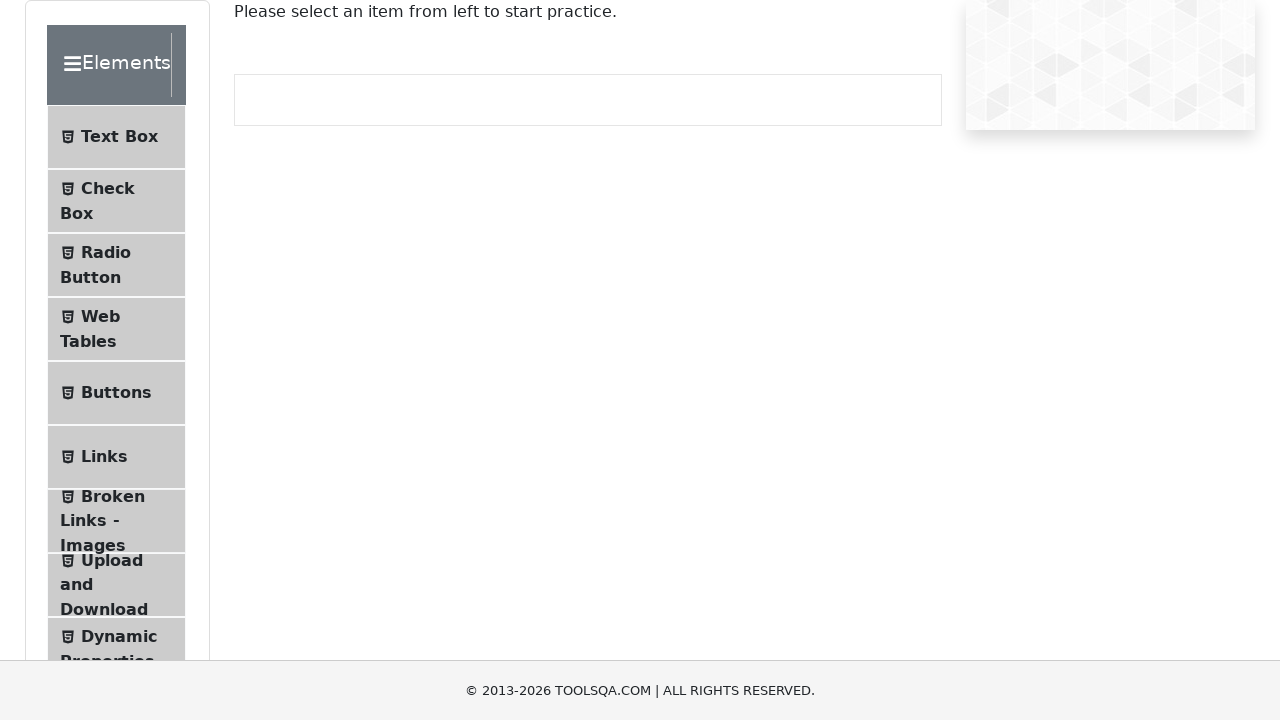

Clicked Radio Button menu item at (106, 252) on text=Radio Button
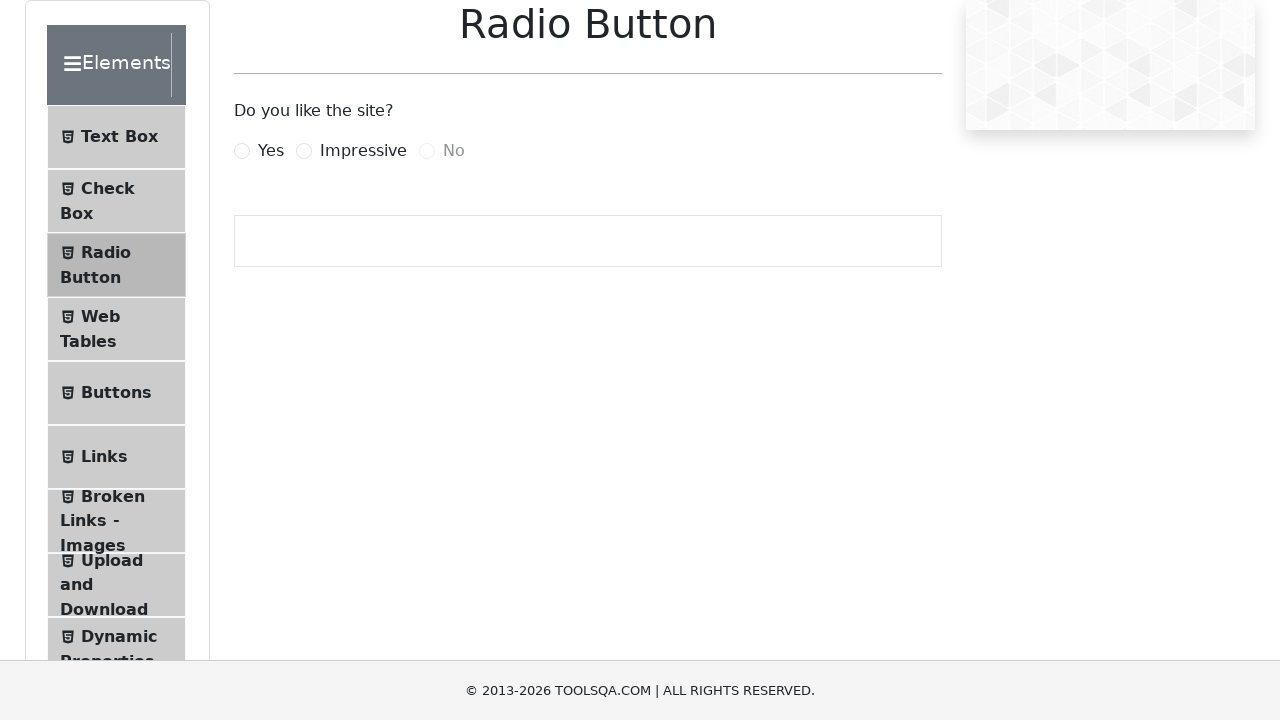

Clicked Yes radio button at (271, 151) on label[for='yesRadio']
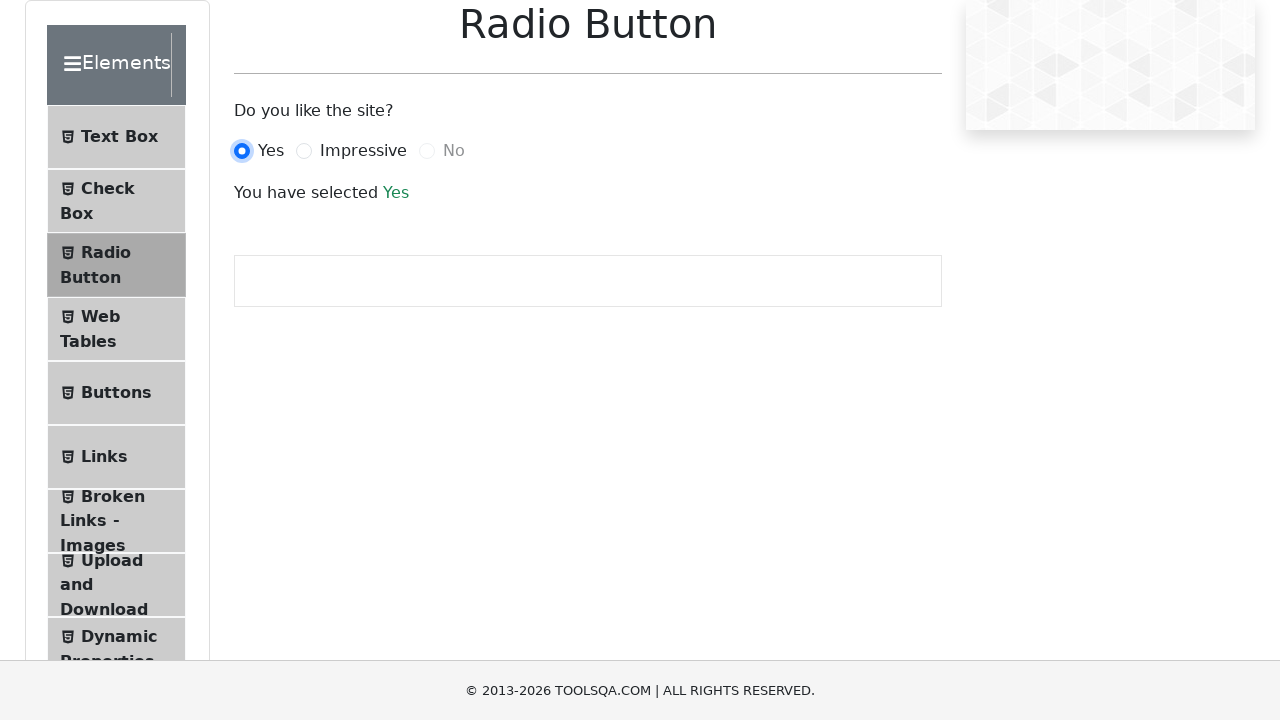

Verified Yes radio button is selected
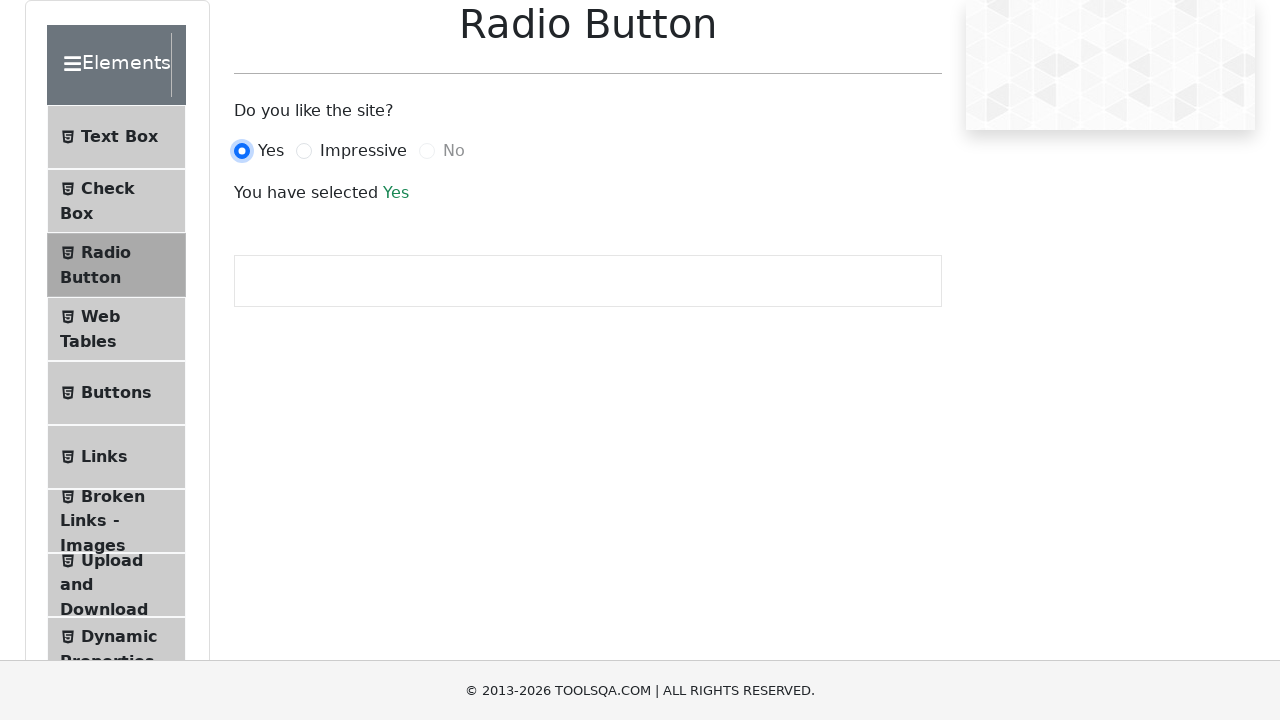

Clicked Impressive radio button at (363, 151) on label[for='impressiveRadio']
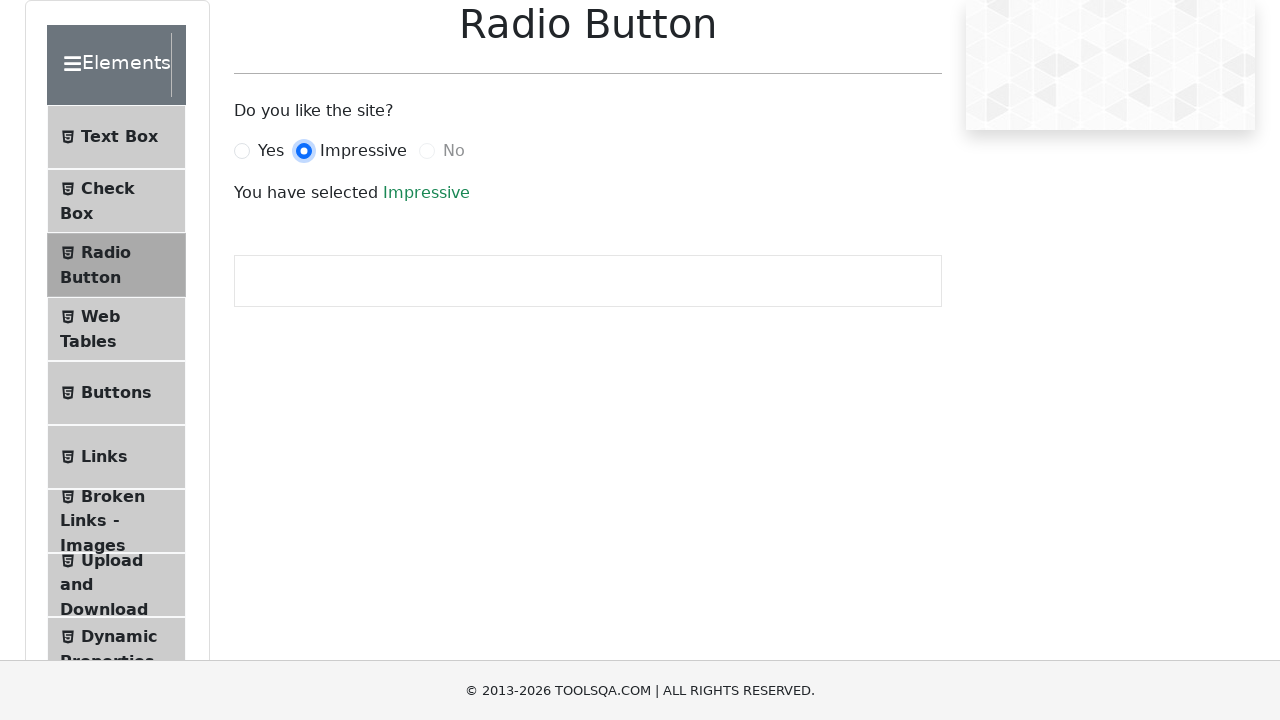

Verified Impressive radio button is selected
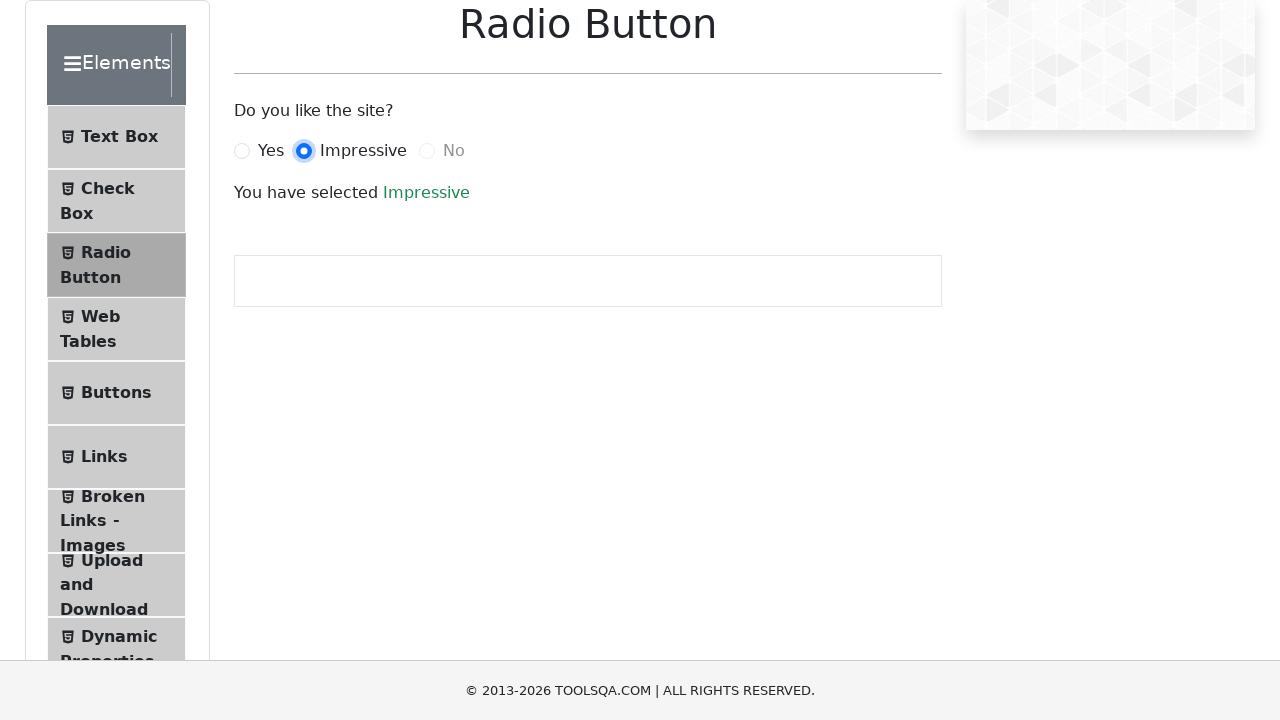

Confirmed No radio button is disabled
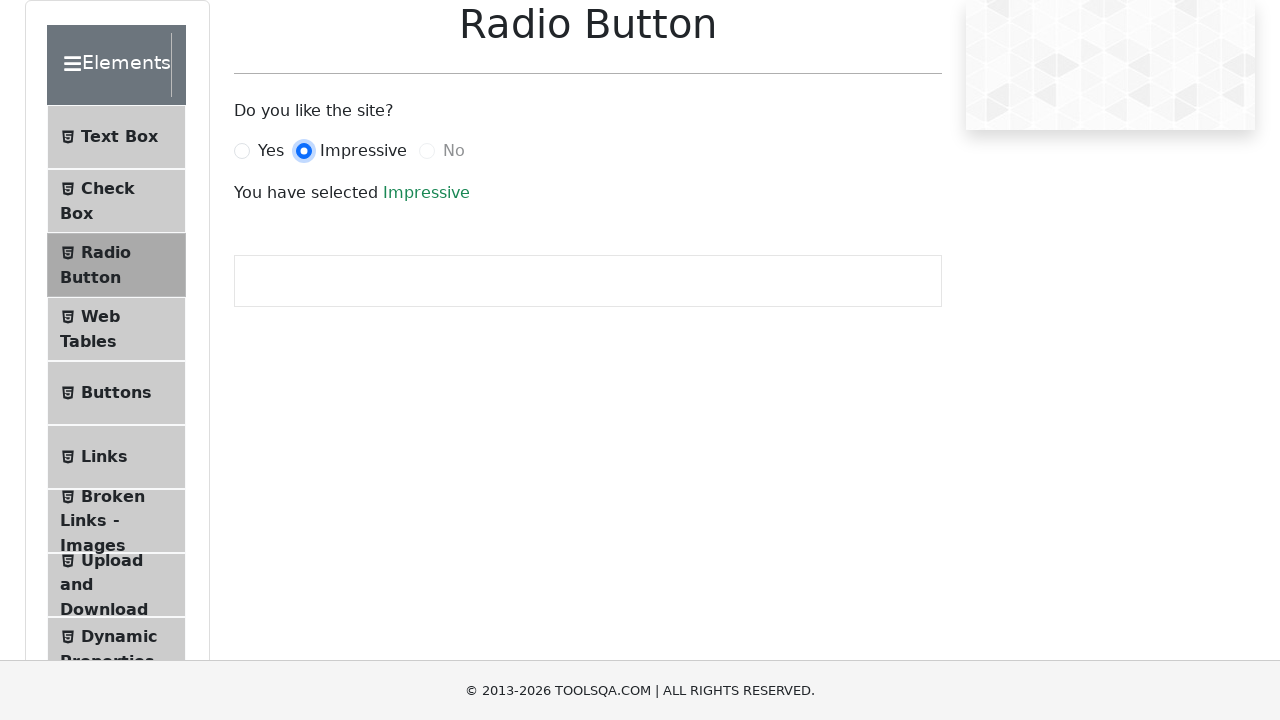

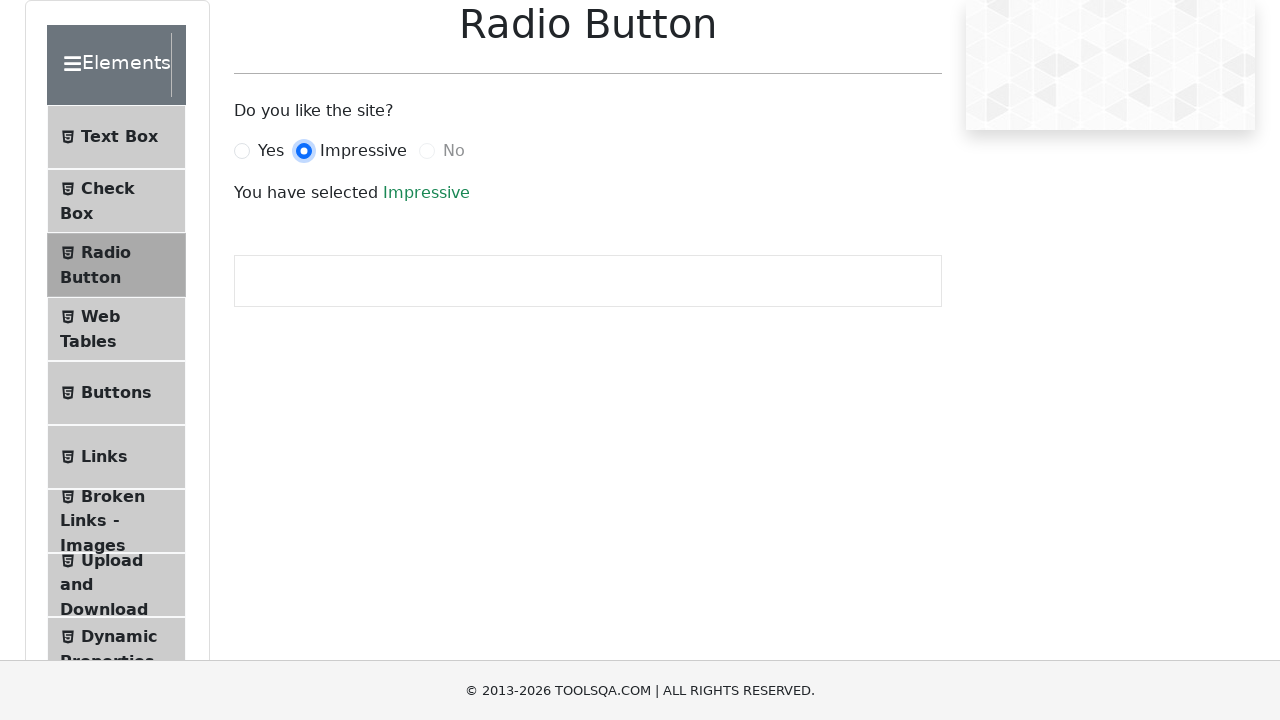